Tests hover functionality by hovering over an avatar image and verifying that additional user information (figcaption) becomes visible.

Starting URL: http://the-internet.herokuapp.com/hovers

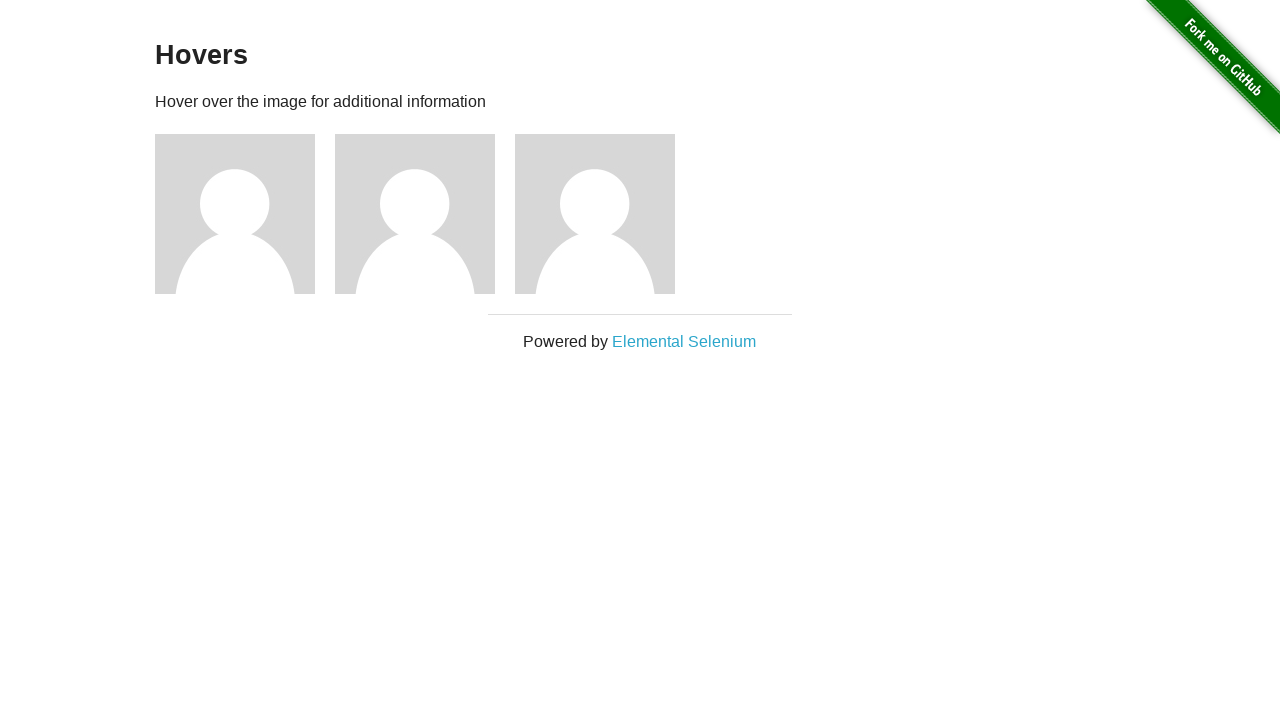

Located the first avatar figure element
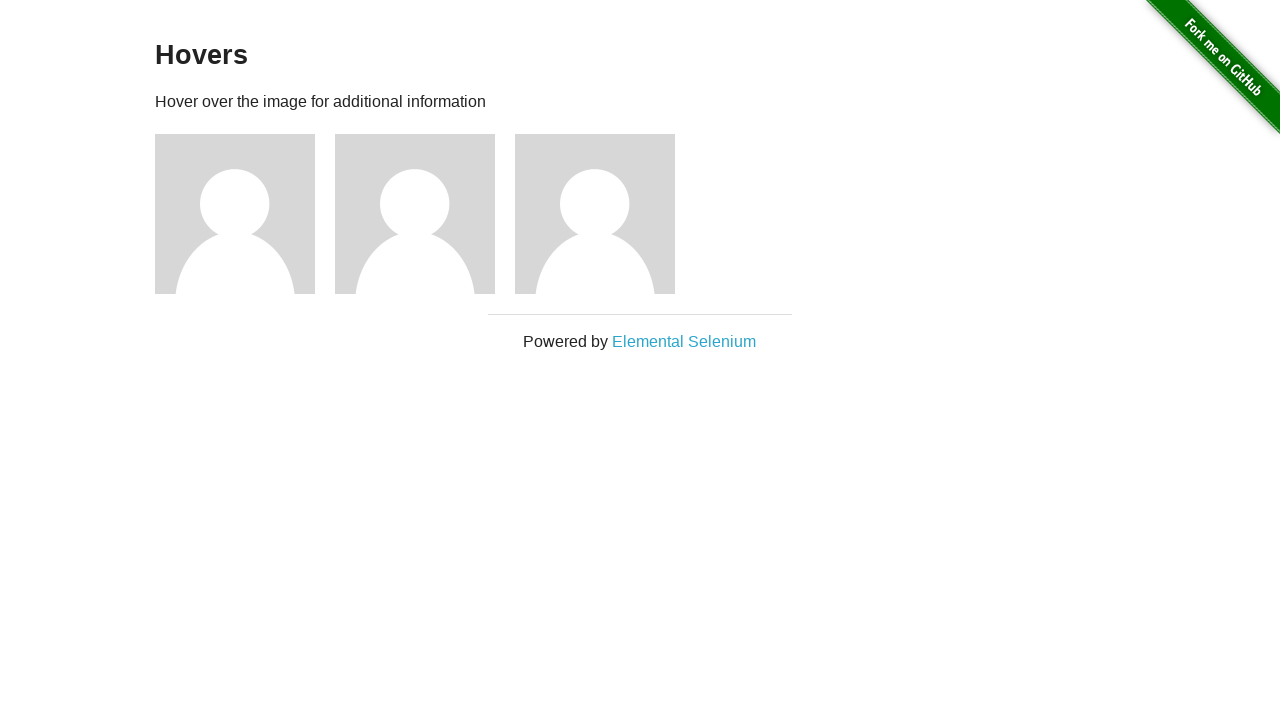

Hovered over the avatar image at (245, 214) on .figure >> nth=0
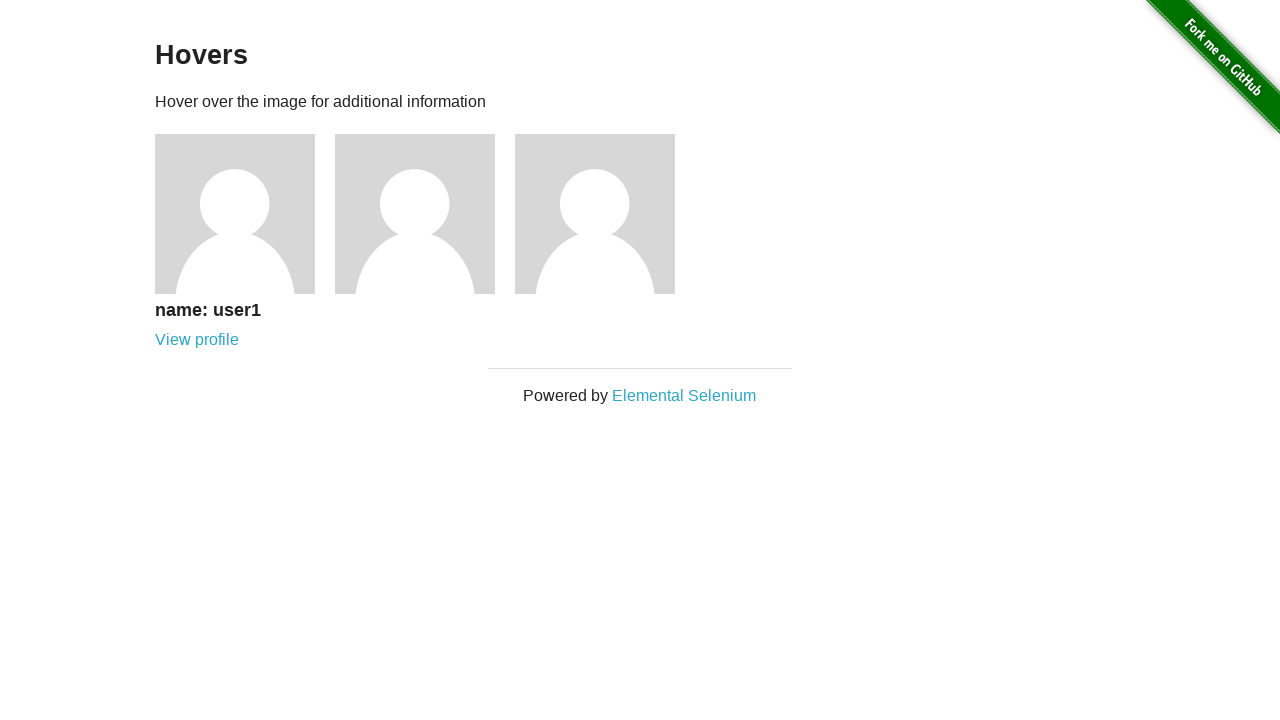

Located the figcaption element containing user information
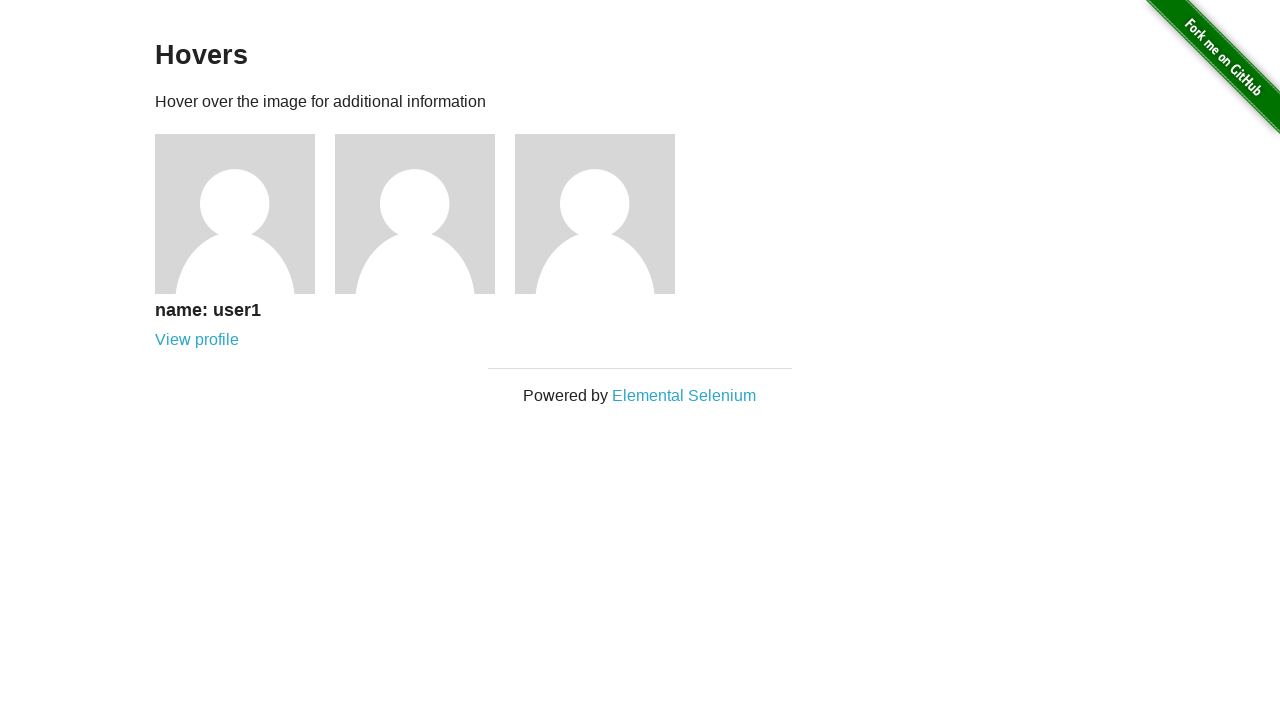

Waited for figcaption to become visible
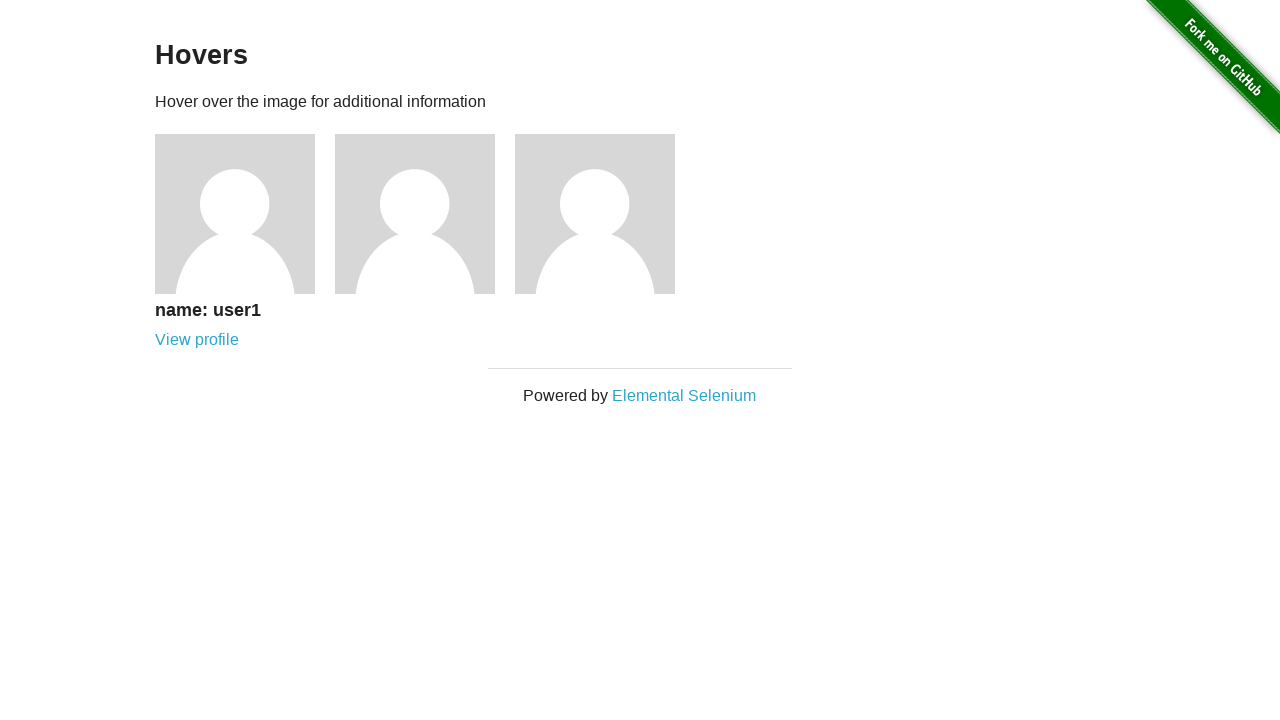

Verified that figcaption is visible after hover
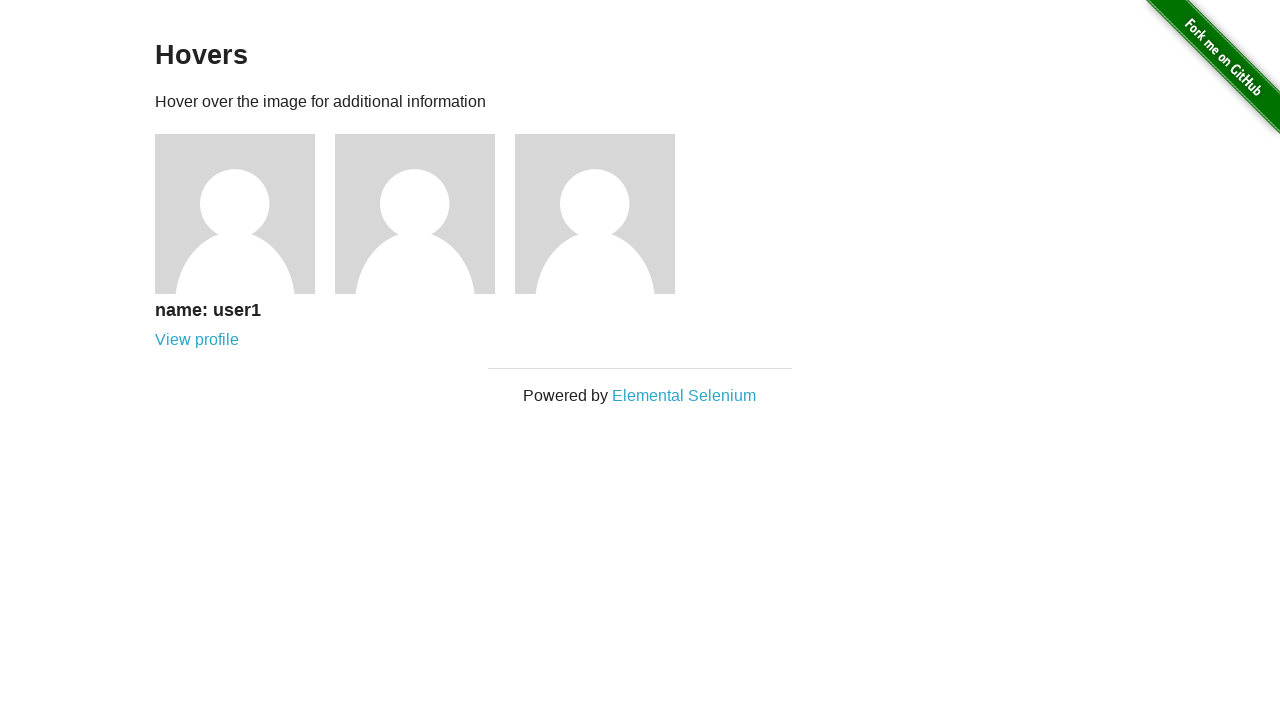

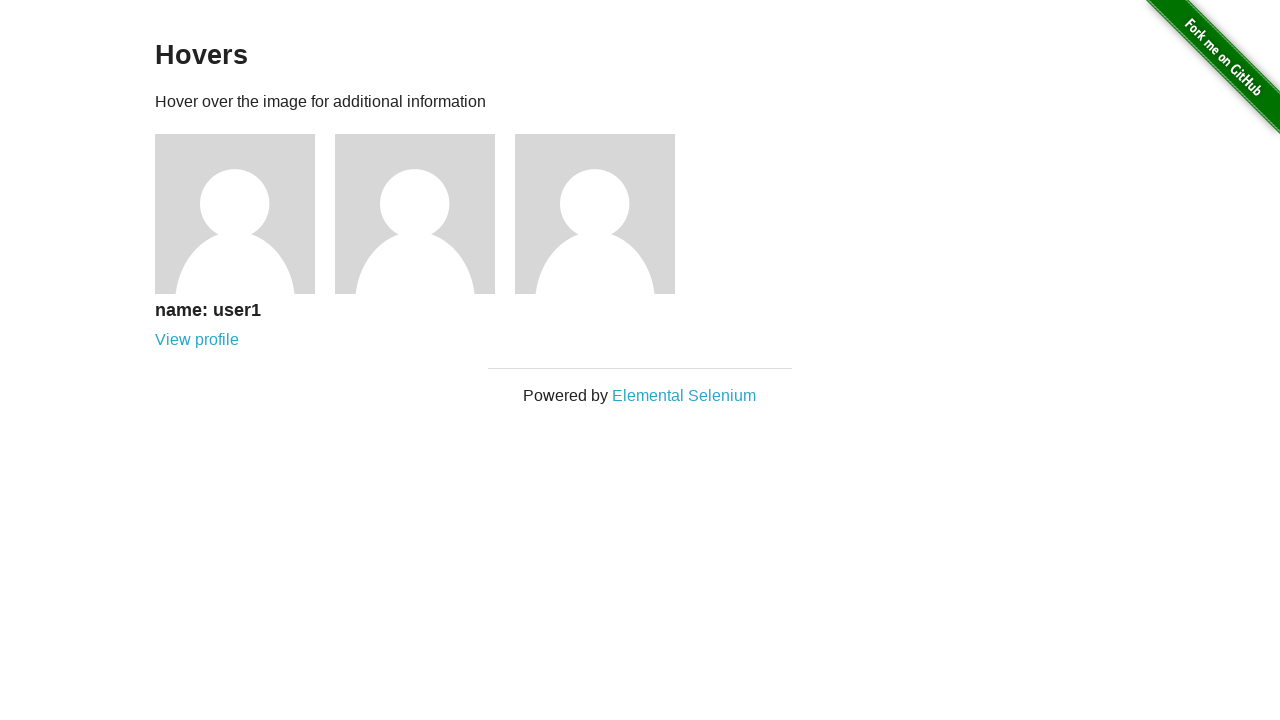